Tests the first date picker by clicking the date picker icon and selecting the 13th day from the calendar

Starting URL: https://demo.automationtesting.in/Datepicker.html

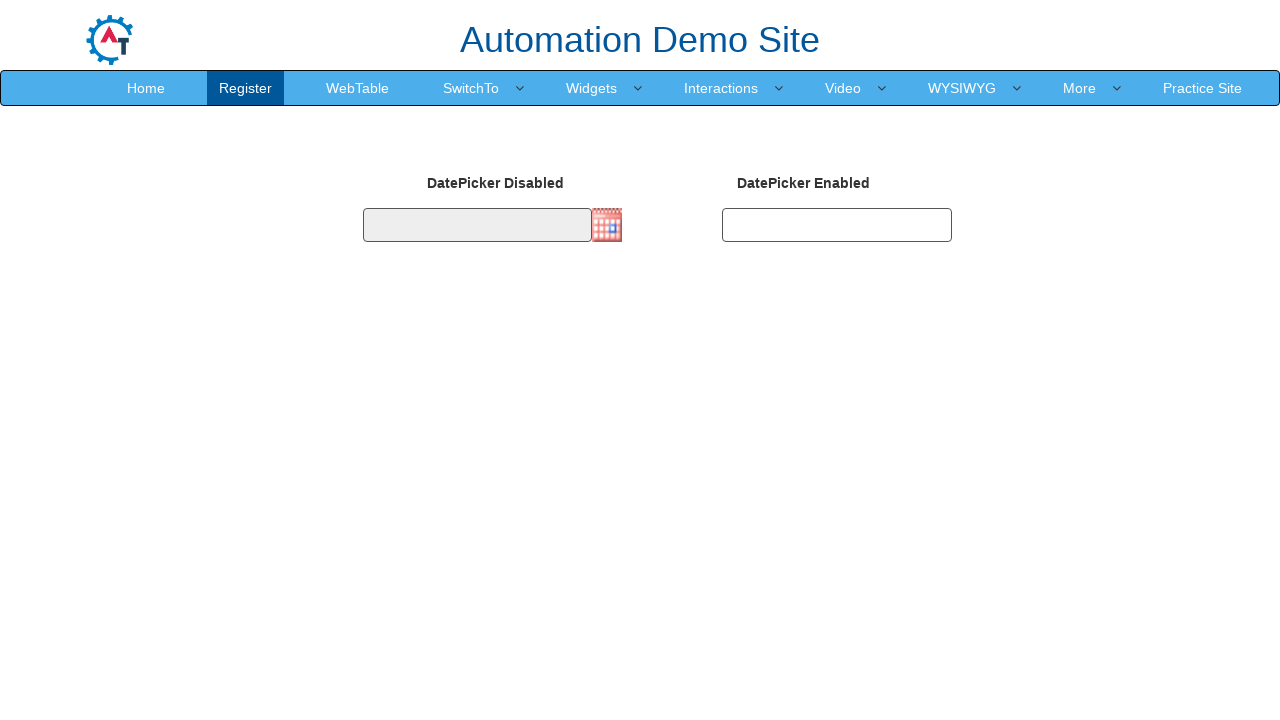

Clicked the date picker icon to open the calendar at (607, 225) on img.imgdp
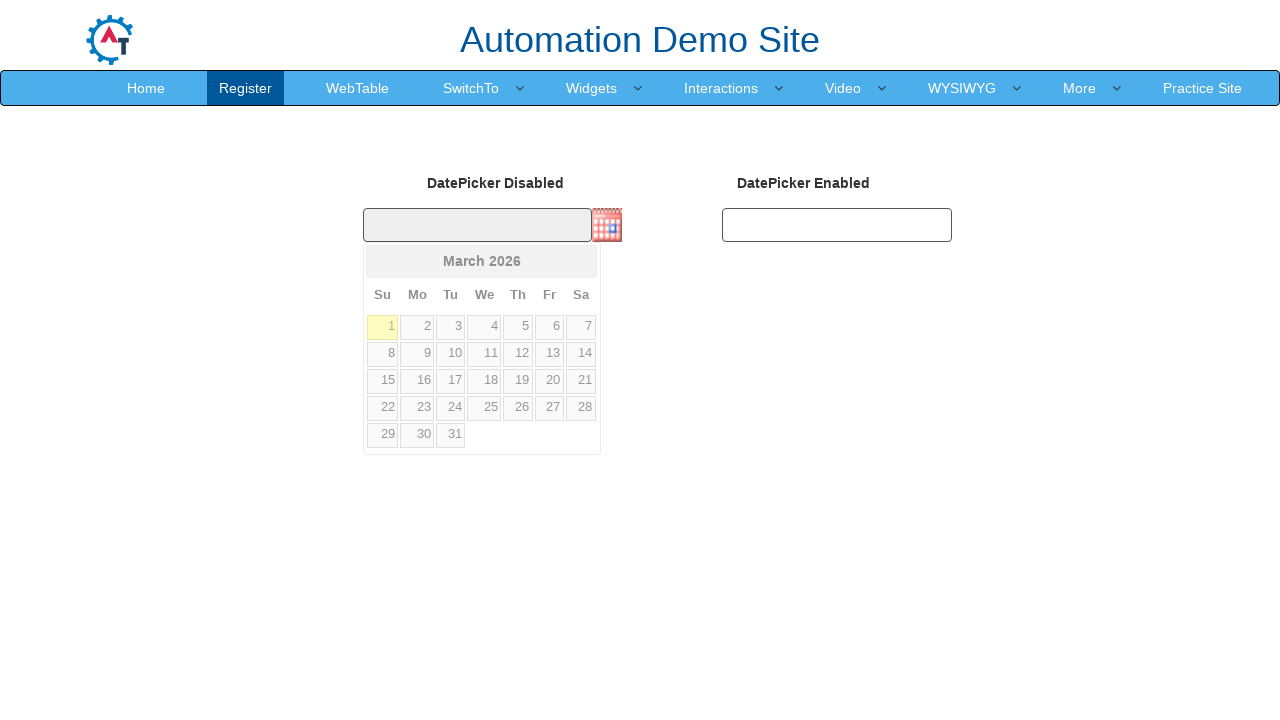

Calendar appeared with date selection grid
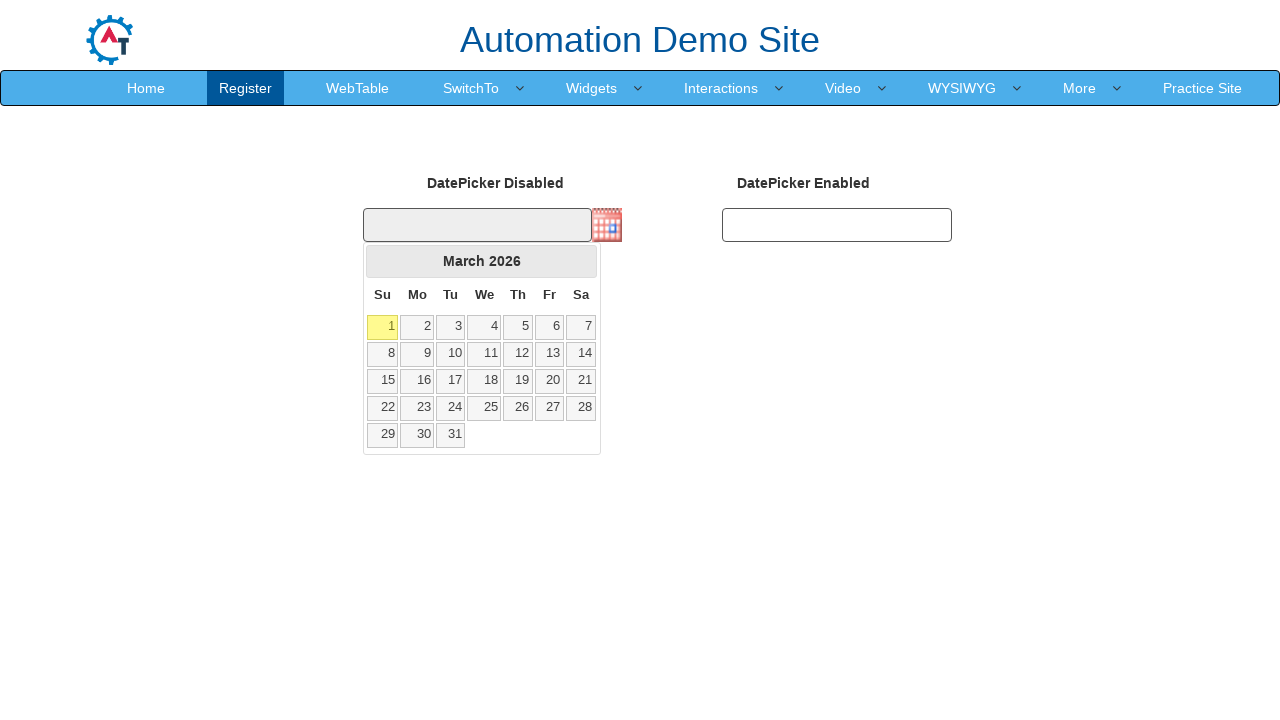

Selected the 13th day from the calendar at (549, 354) on .ui-datepicker-calendar tbody tr td a:text('13')
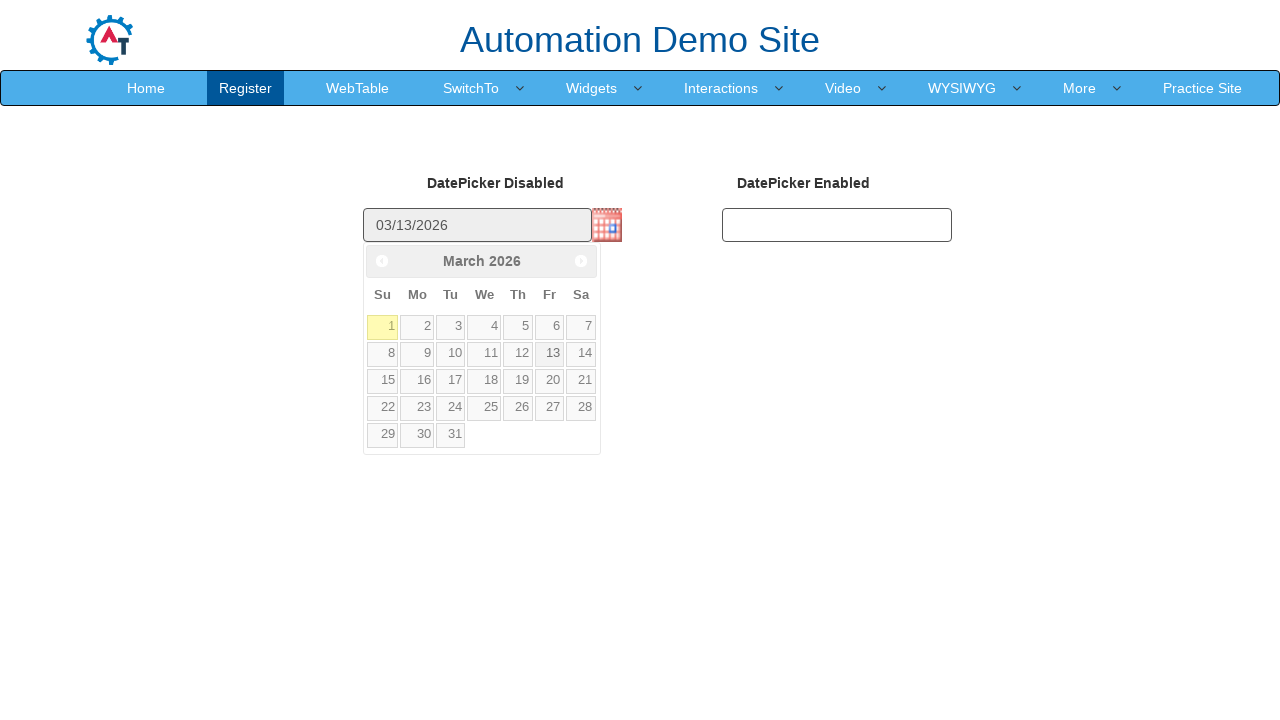

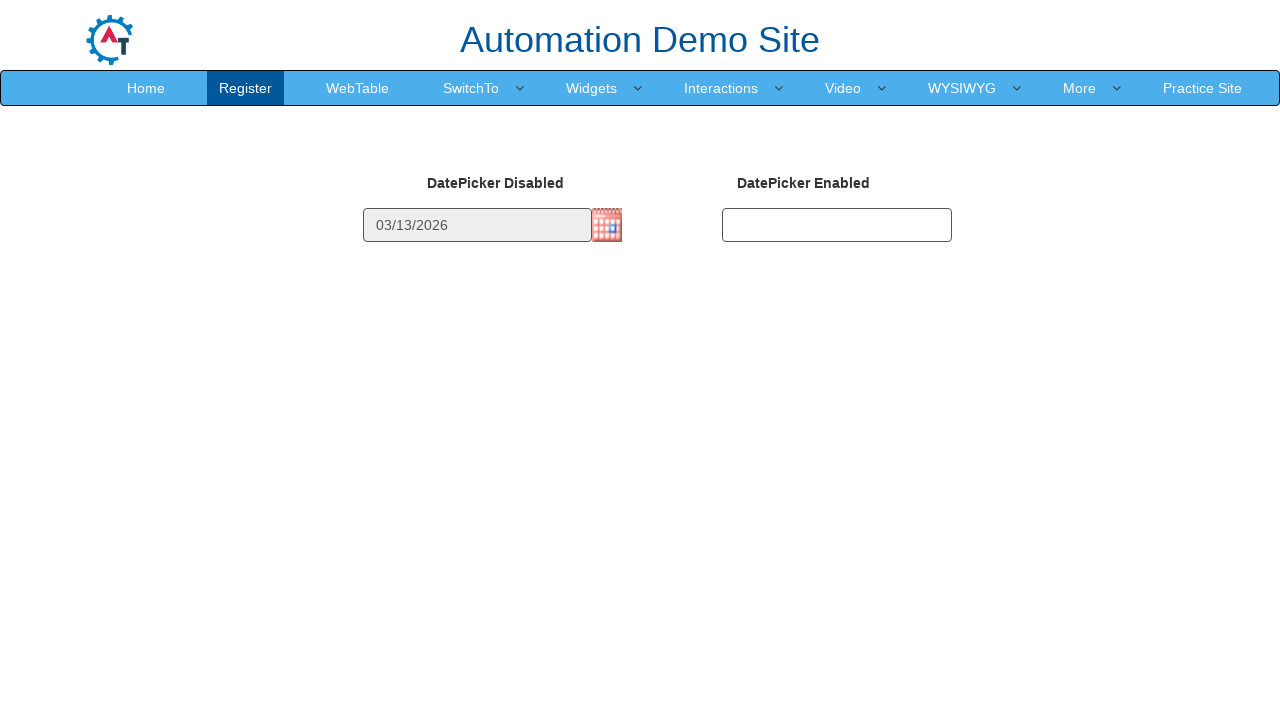